Navigates to a practice form page and verifies element states (enabled, visible, editable) without performing any actions

Starting URL: https://demoqa.com/automation-practice-form

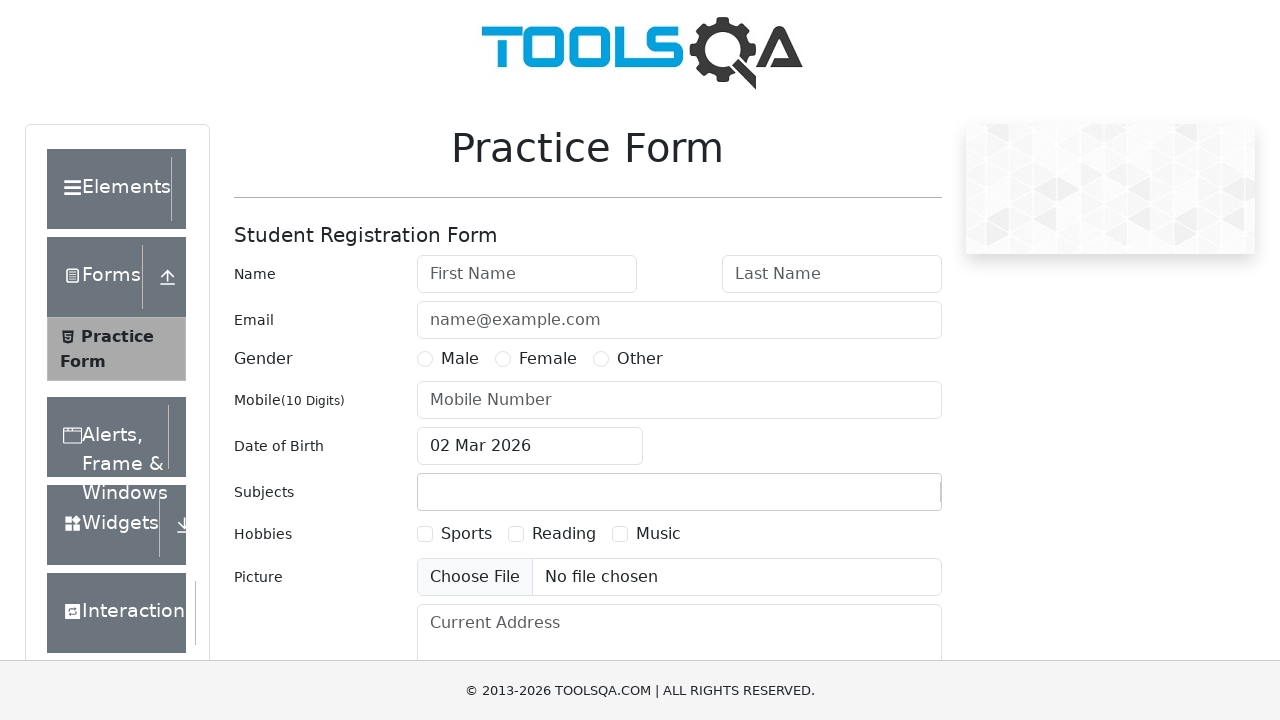

Waited for firstName field to load
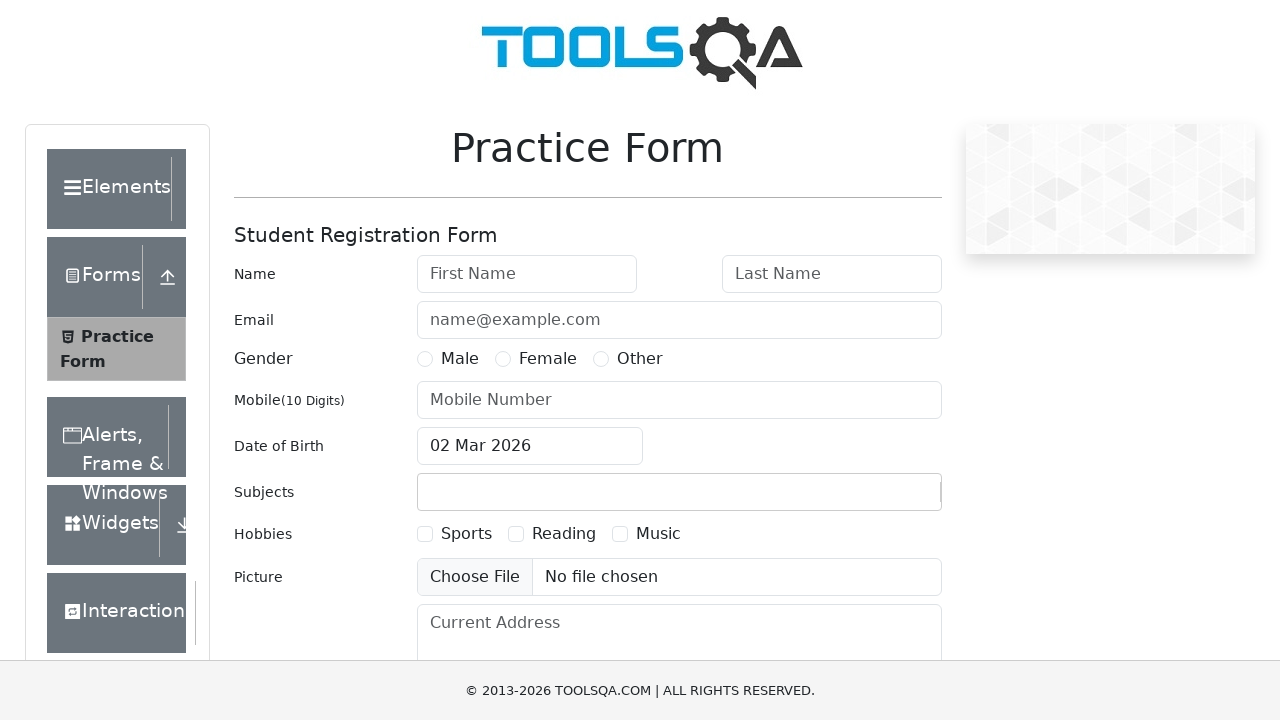

Verified hobbies checkbox element is present
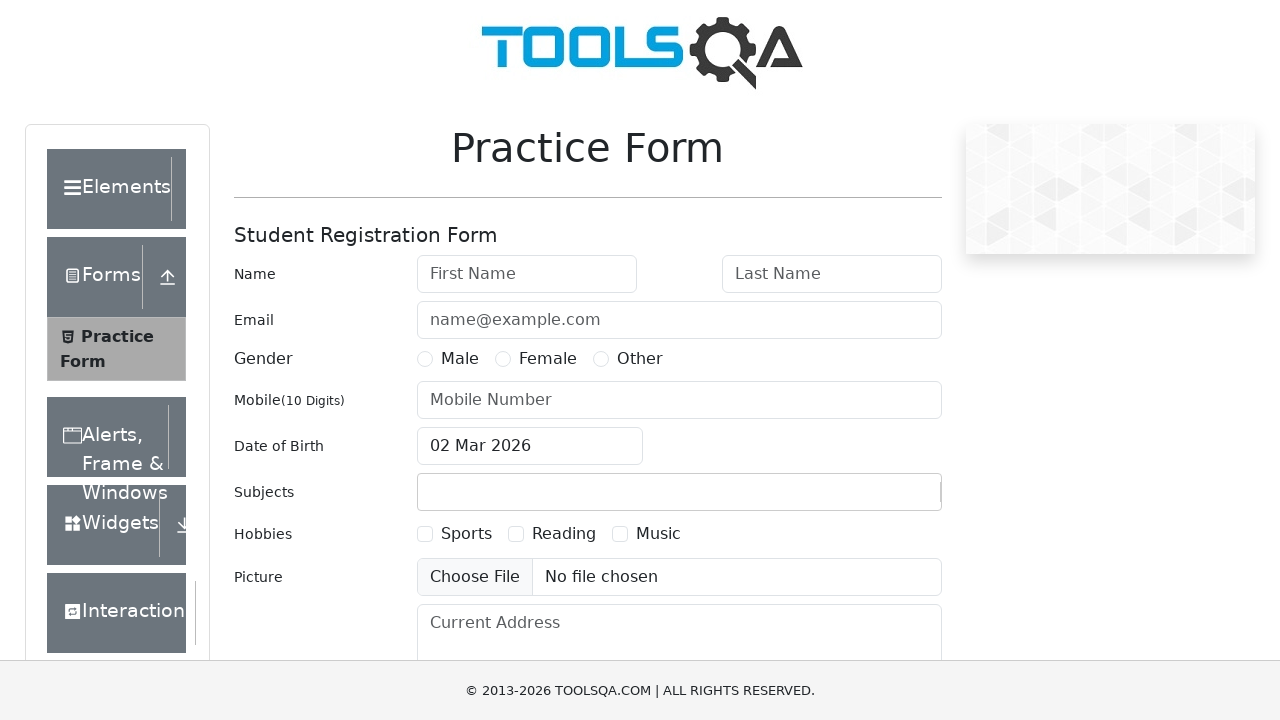

Verified submit button element is present
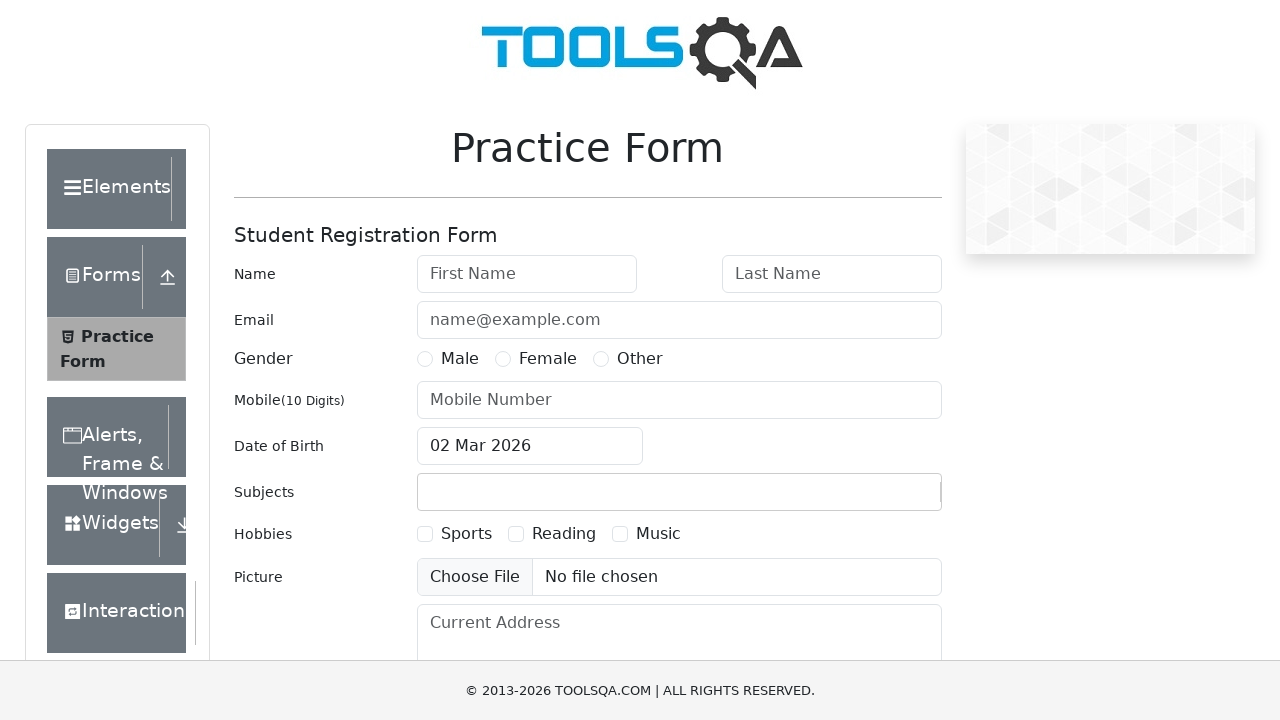

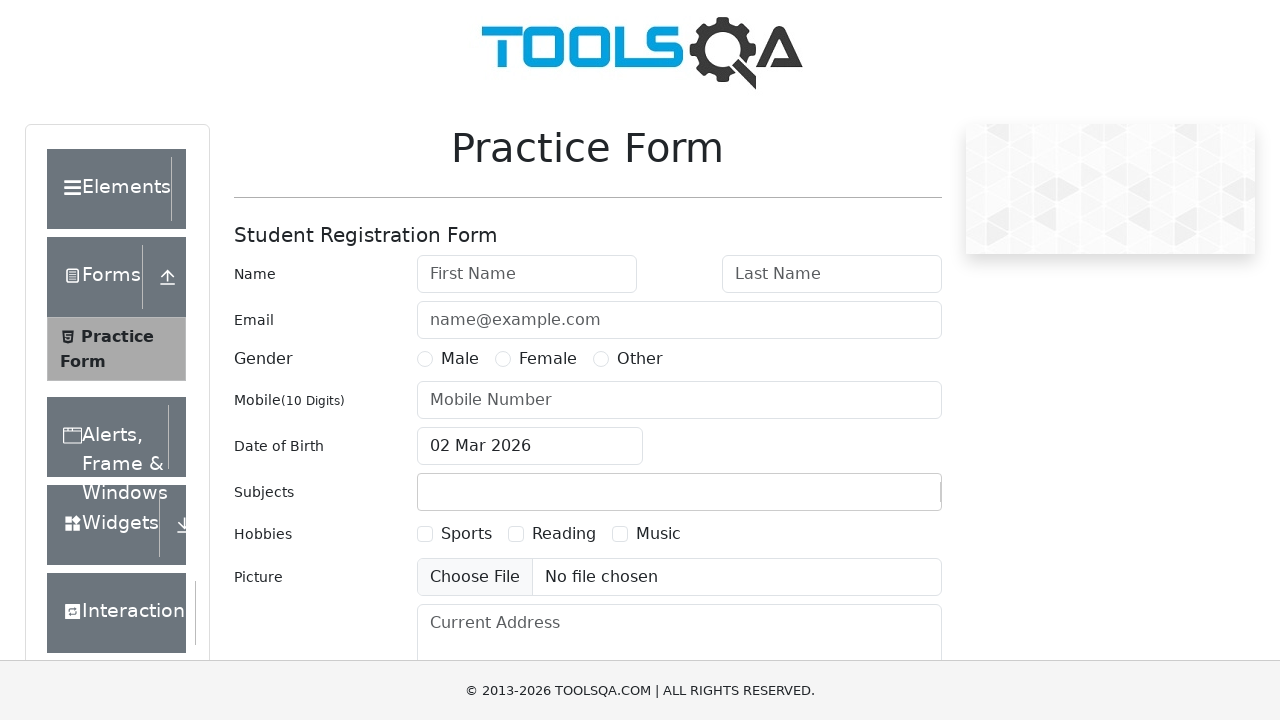